Tests frame interaction by switching into a frame, clicking a button inside it, then switching back to the main page and clicking another element

Starting URL: https://www.leafground.com/frame.xhtml

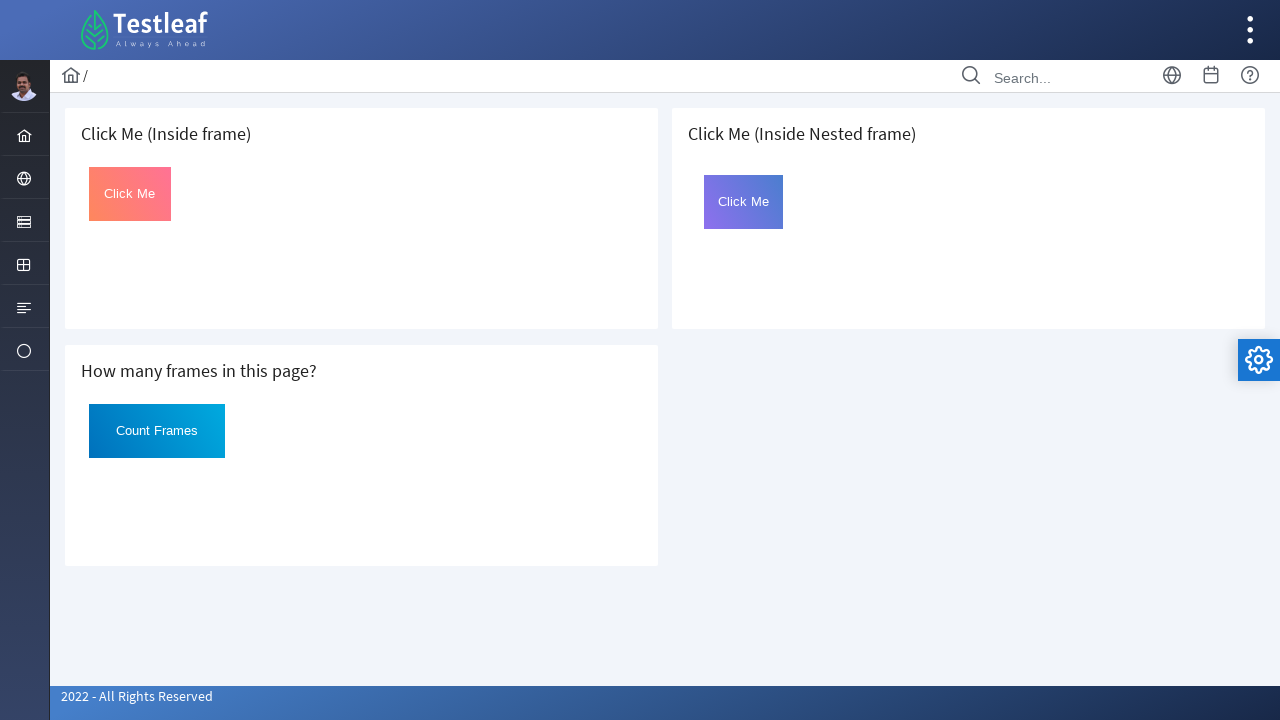

Located the first iframe on the page
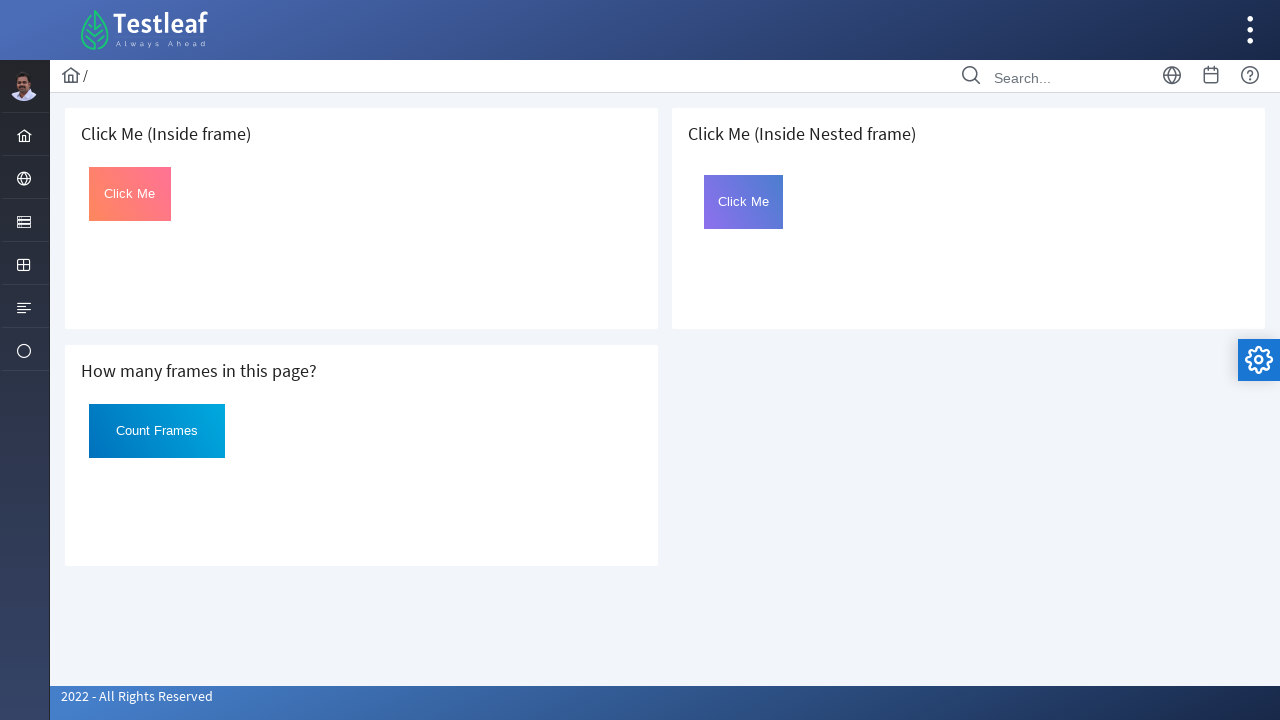

Clicked the button inside the frame at (130, 194) on iframe >> nth=0 >> internal:control=enter-frame >> #Click
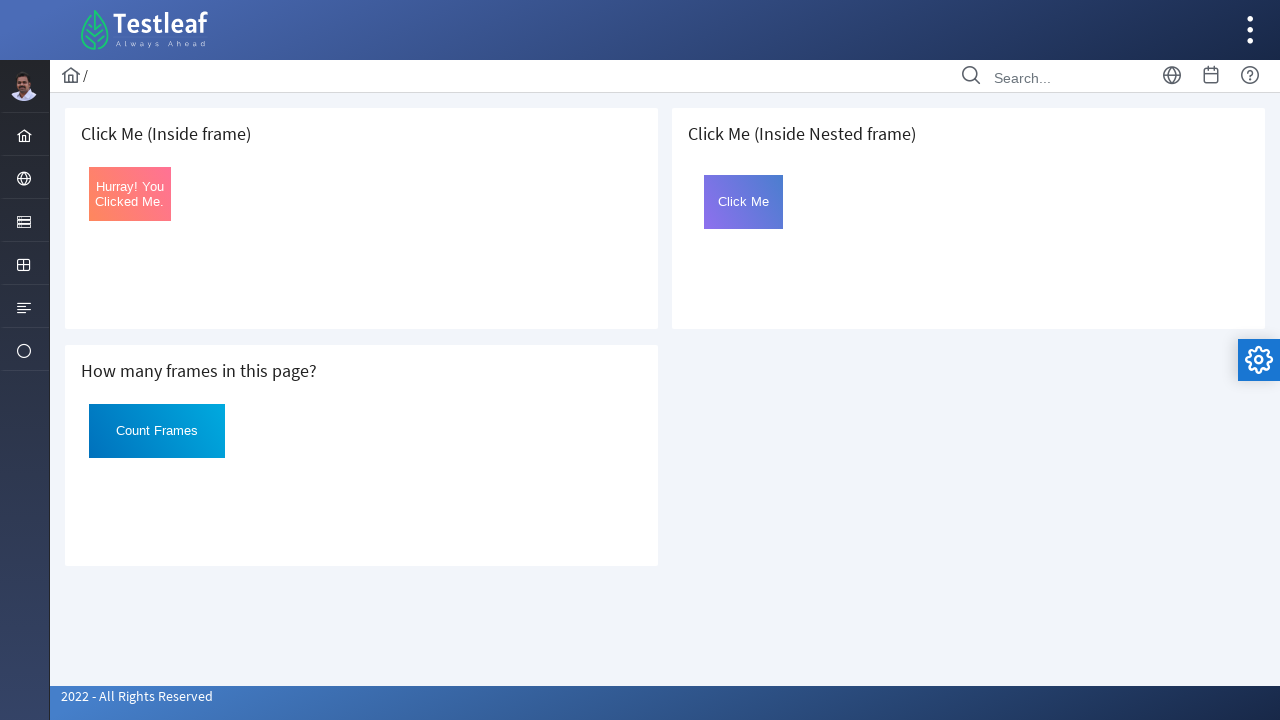

Clicked the globe icon on the main page at (24, 179) on xpath=//i[@class='pi pi-globe layout-menuitem-icon']
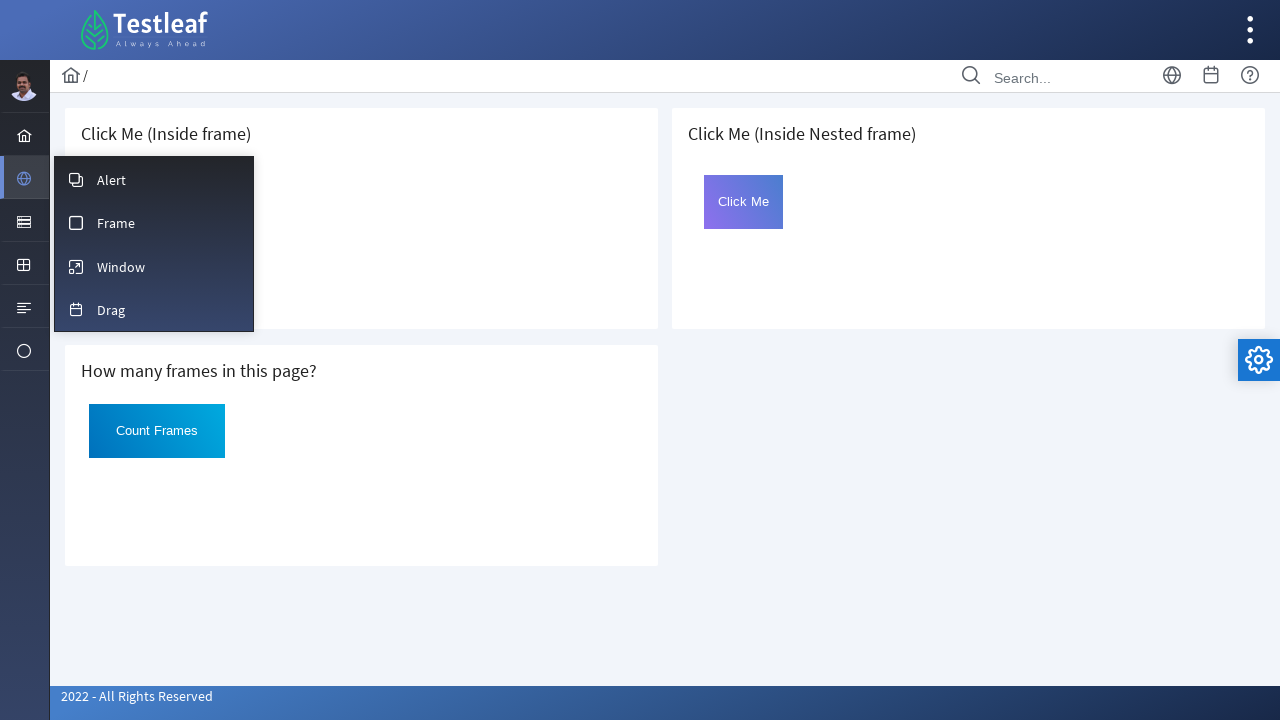

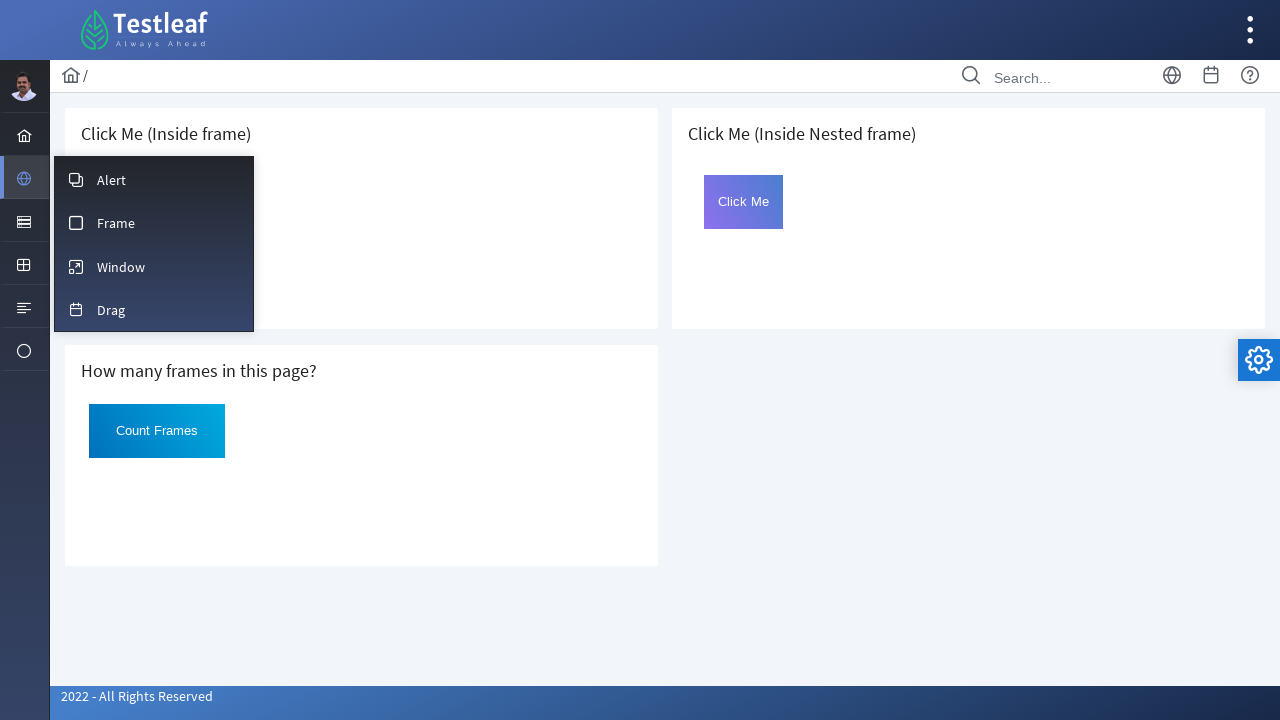